Tests iframe and alert handling by switching to an iframe, clicking a button to trigger a JavaScript confirm dialog, and accepting the alert

Starting URL: https://www.w3schools.com/js/tryit.asp?filename=tryjs_confirm

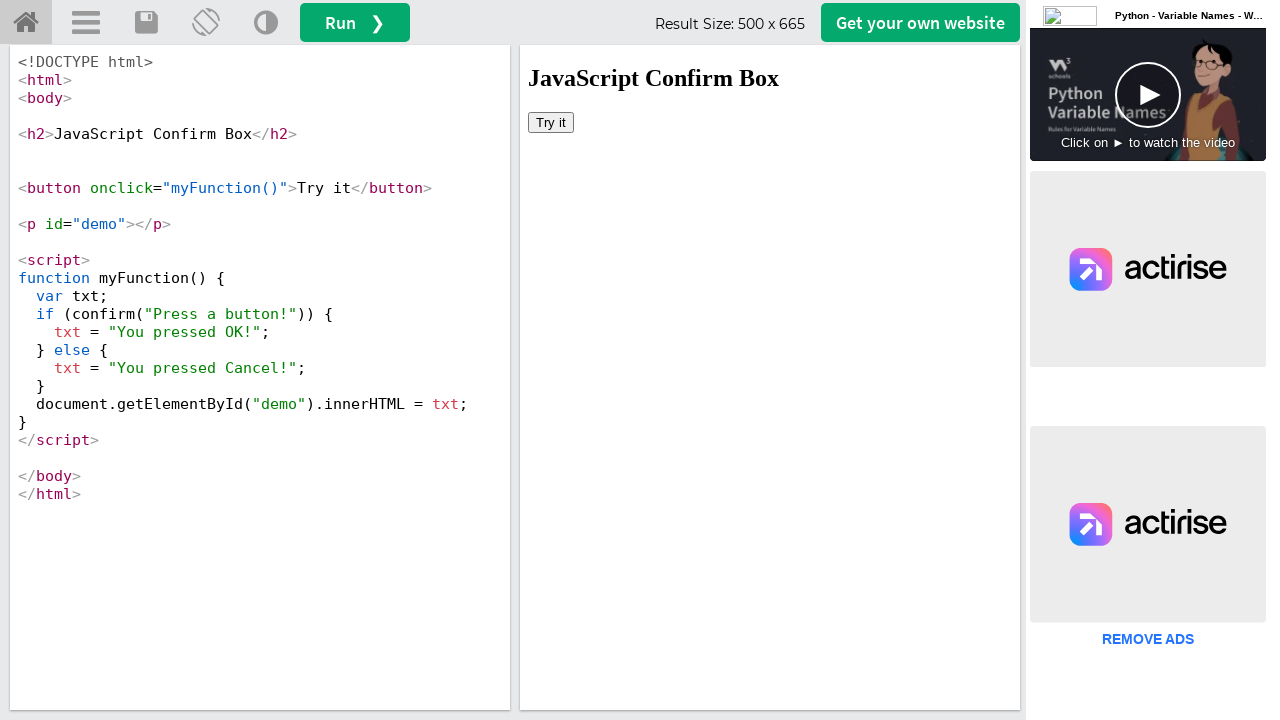

Located iframe with ID 'iframeResult'
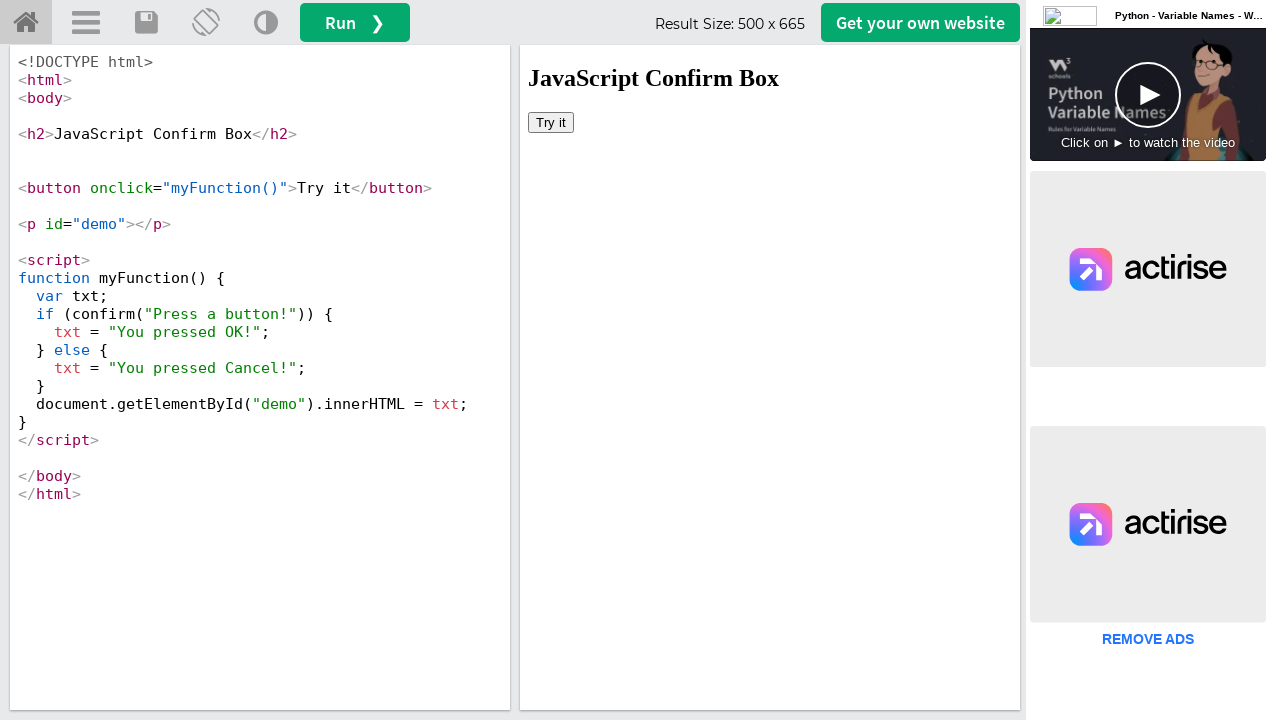

Clicked 'Try it' button inside the iframe at (551, 122) on #iframeResult >> internal:control=enter-frame >> xpath=//button[text()='Try it']
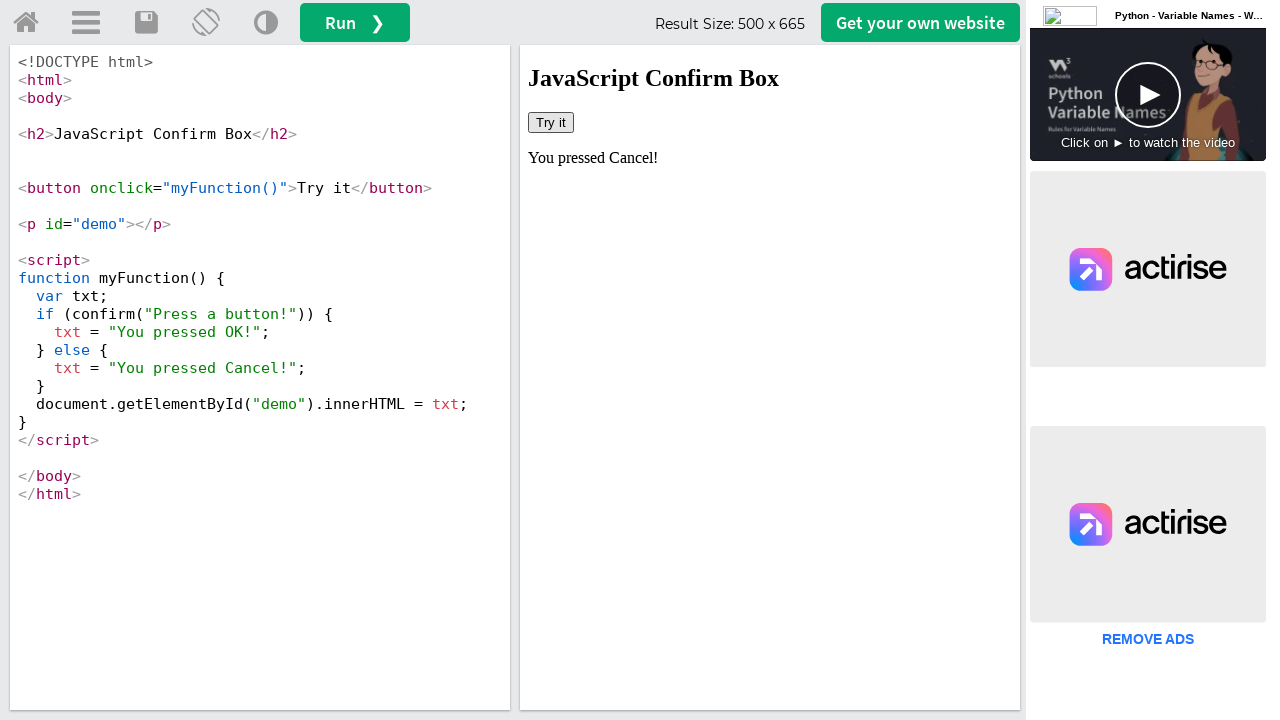

Set up dialog handler to accept confirm alerts
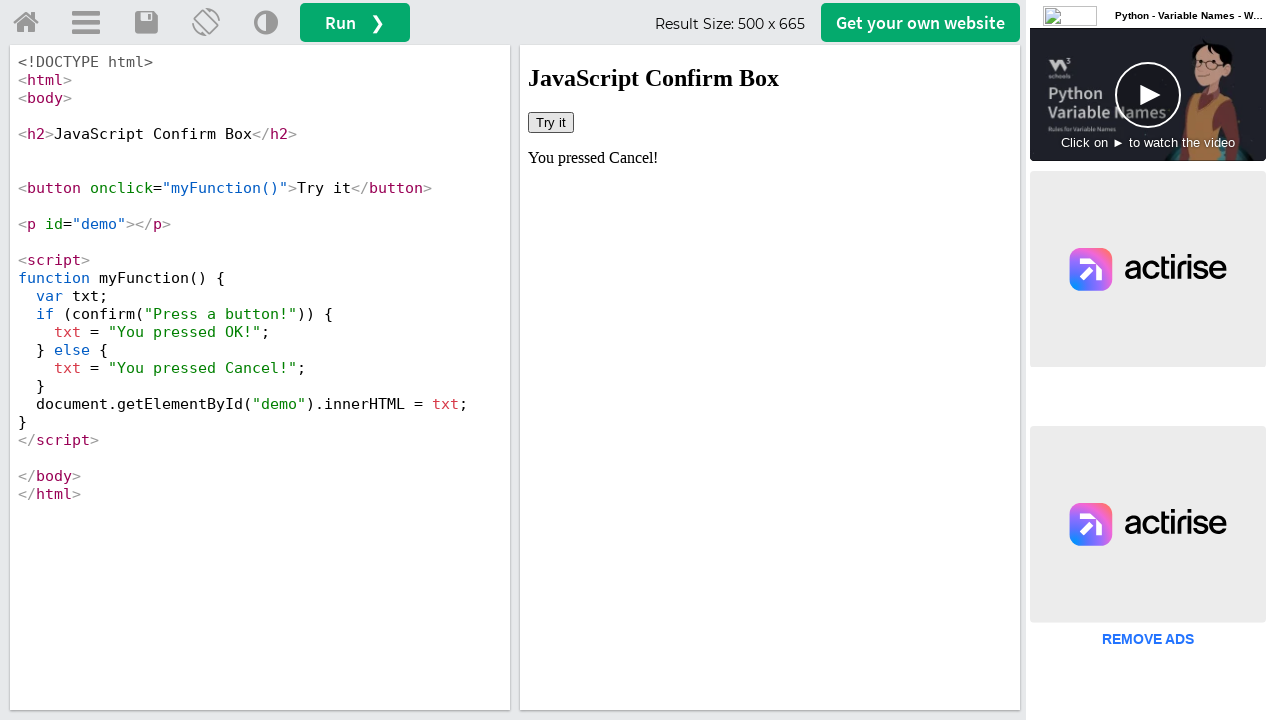

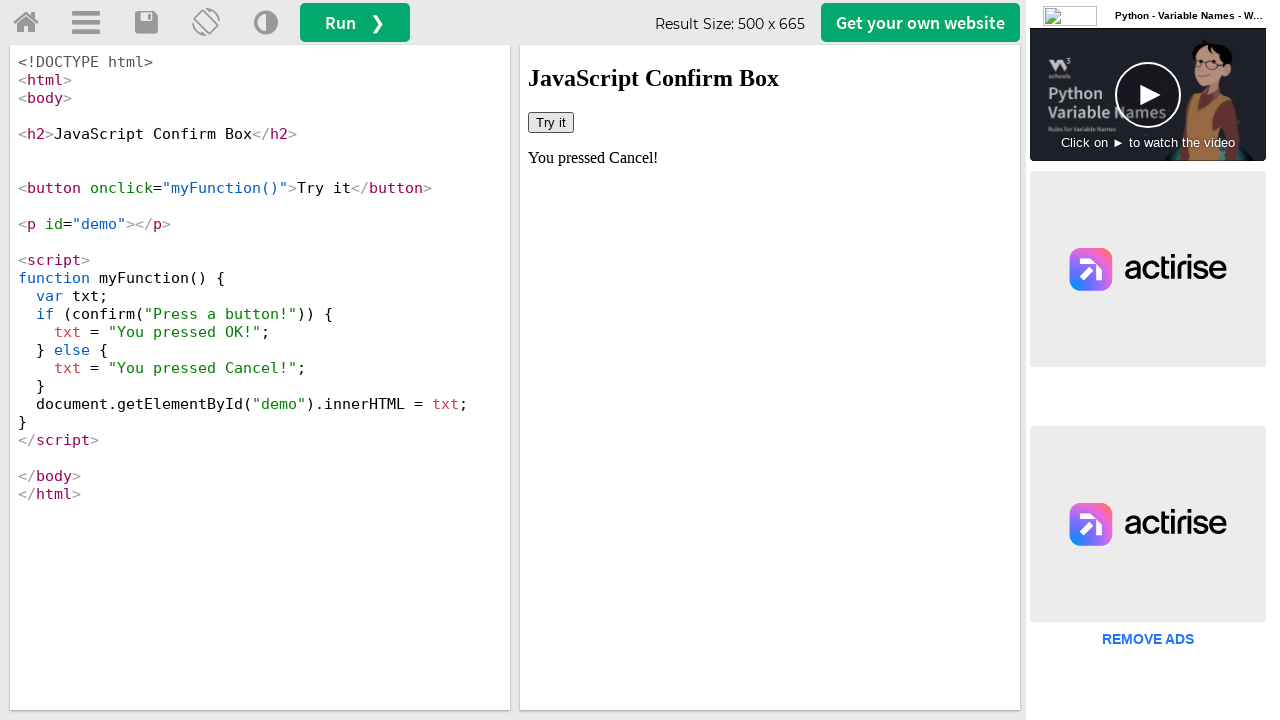